Tests finding and clicking a link by partial text (a calculated number), then fills out a form with first name, last name, city, and country fields before submitting.

Starting URL: http://suninjuly.github.io/find_link_text

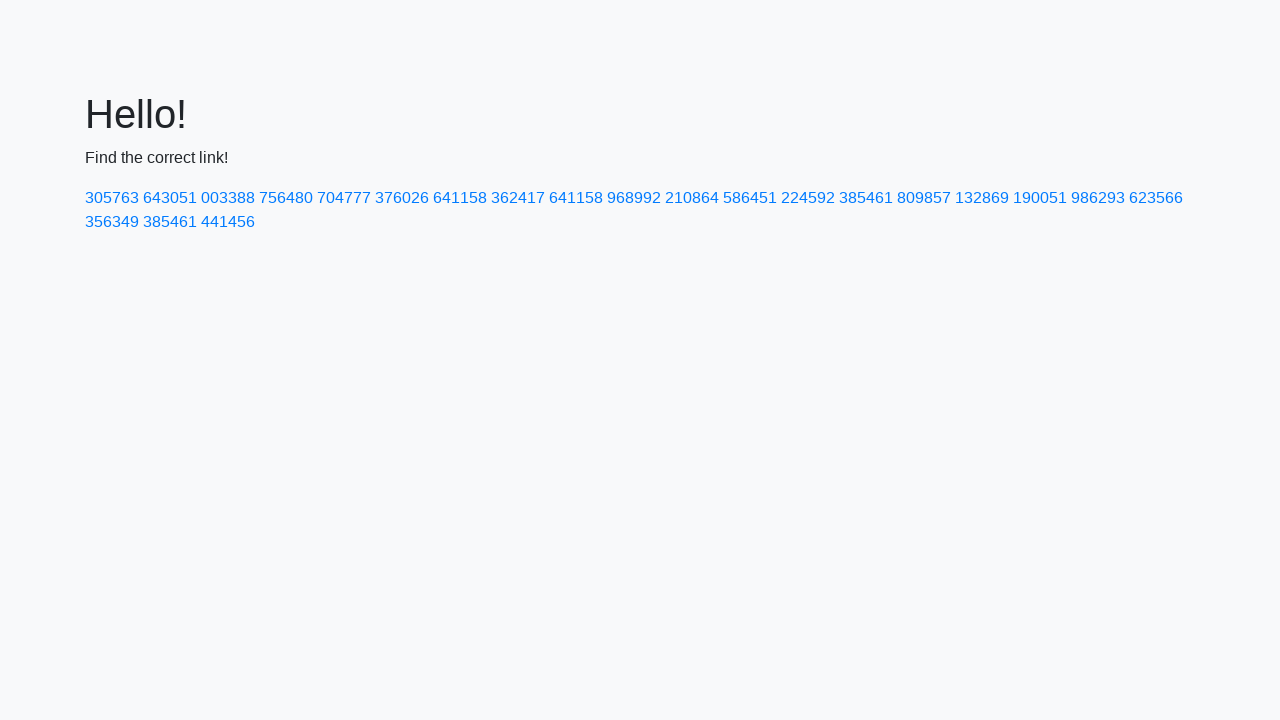

Clicked link with calculated text '224592' at (808, 198) on a:has-text('224592')
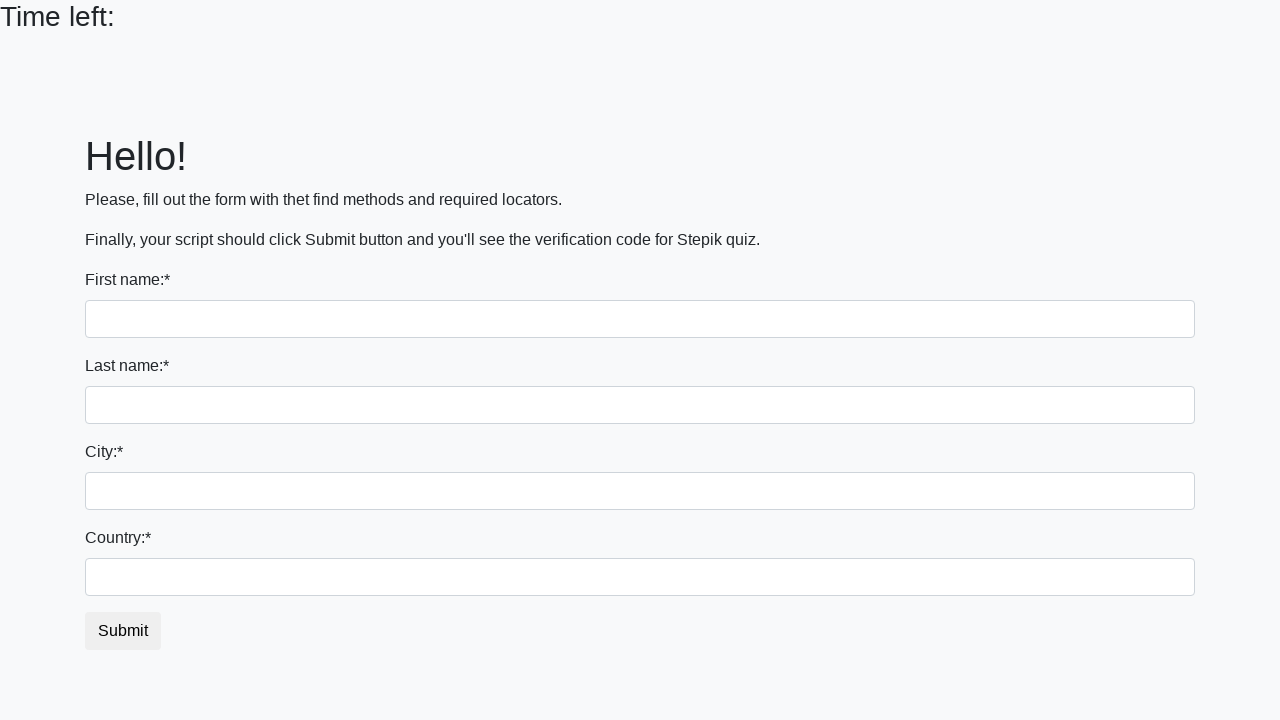

Form page loaded with input fields visible
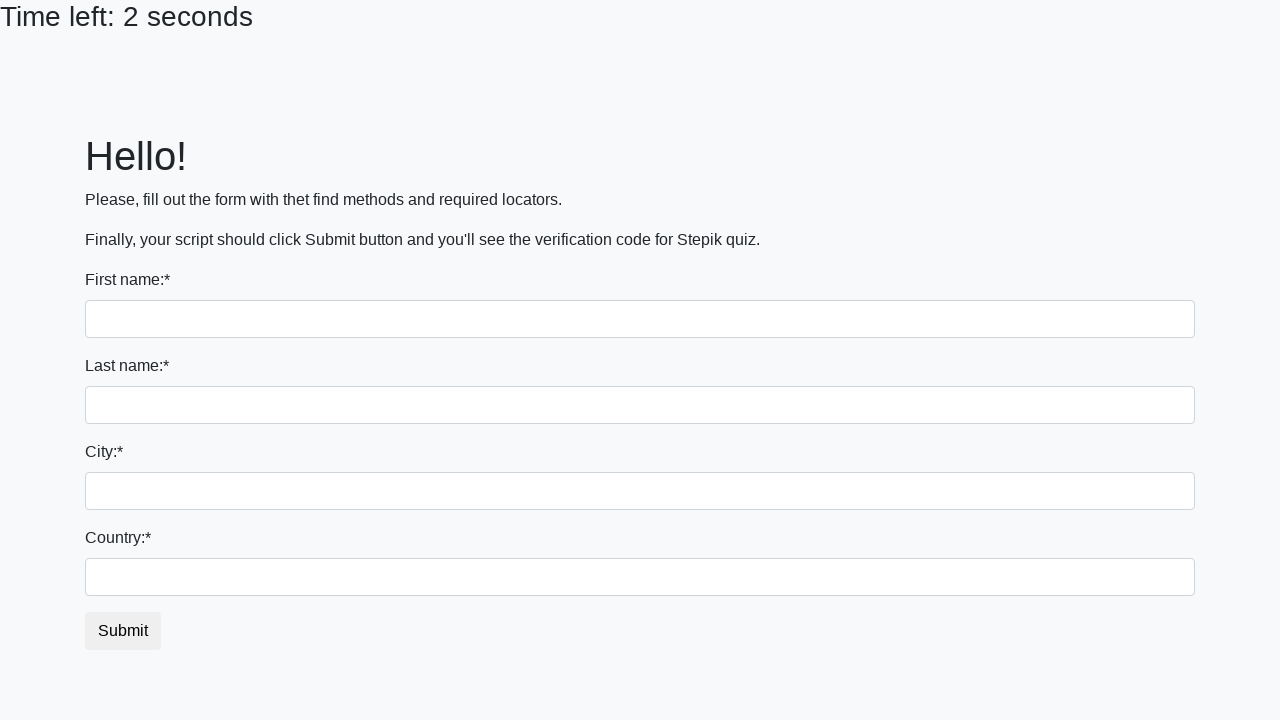

Filled first name field with 'Ivan' on input:first-of-type
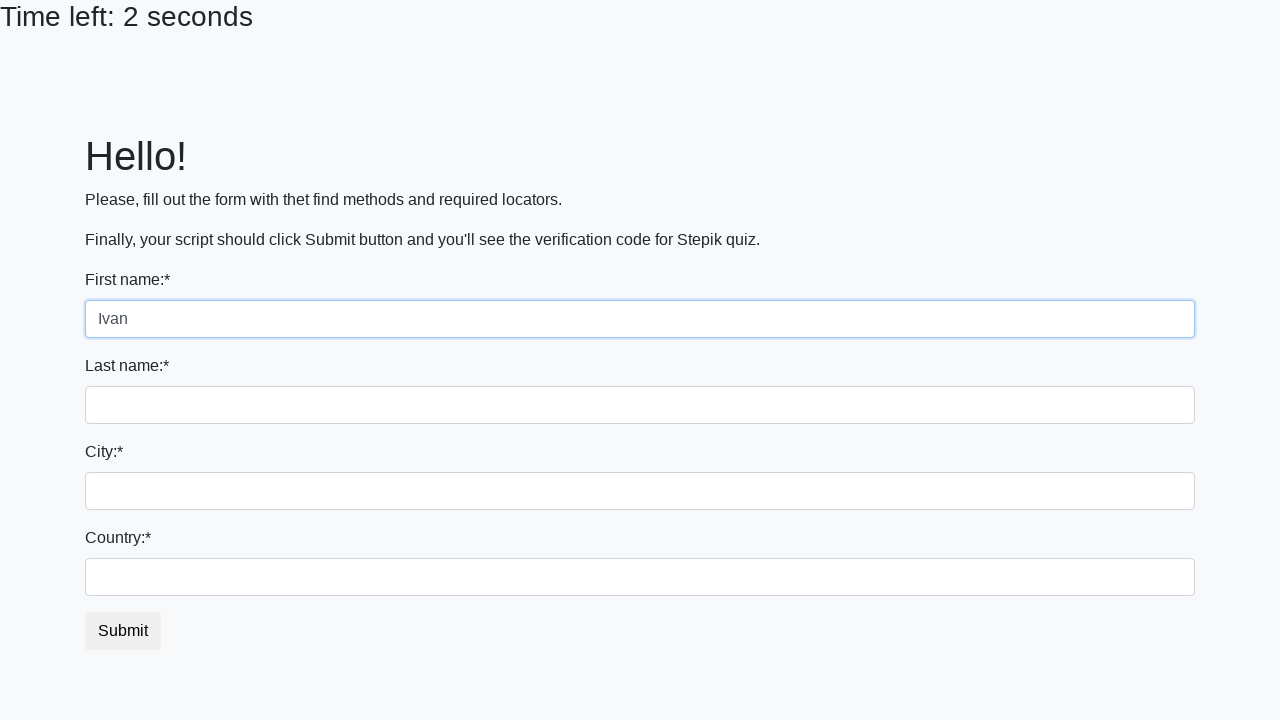

Filled last name field with 'Petrov' on input[name='last_name']
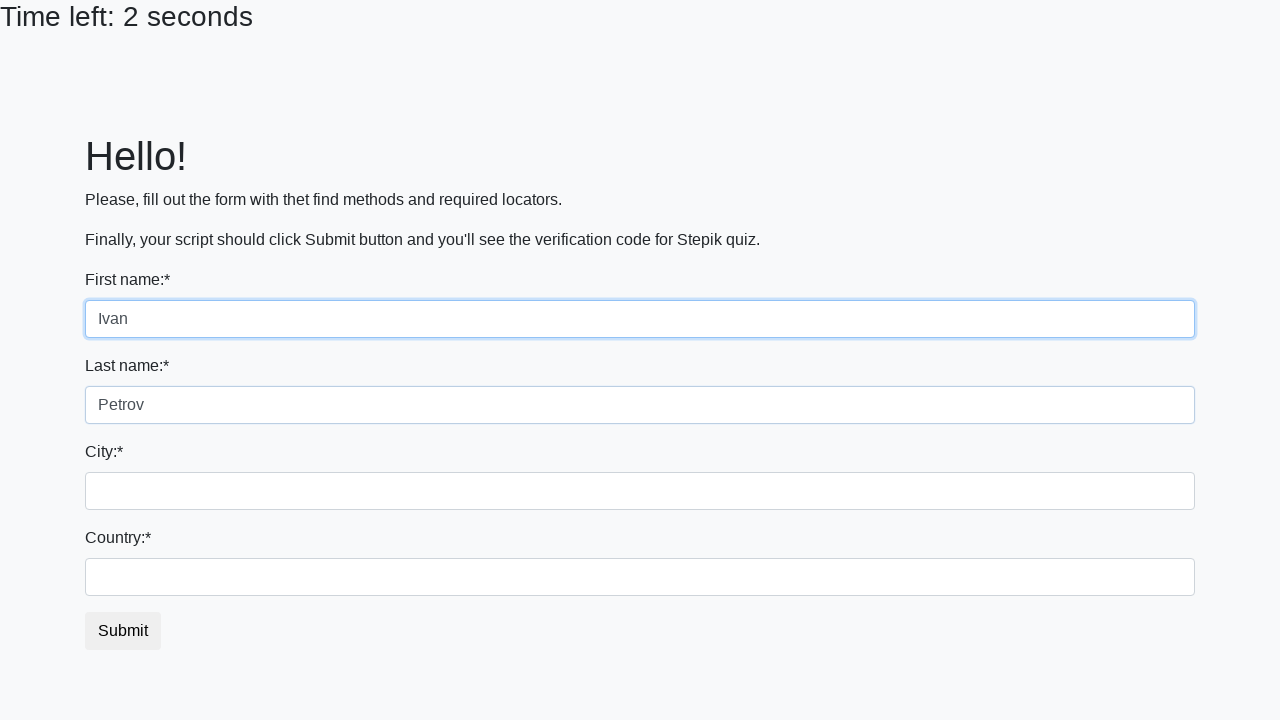

Filled city field with 'Smolensk' on .city
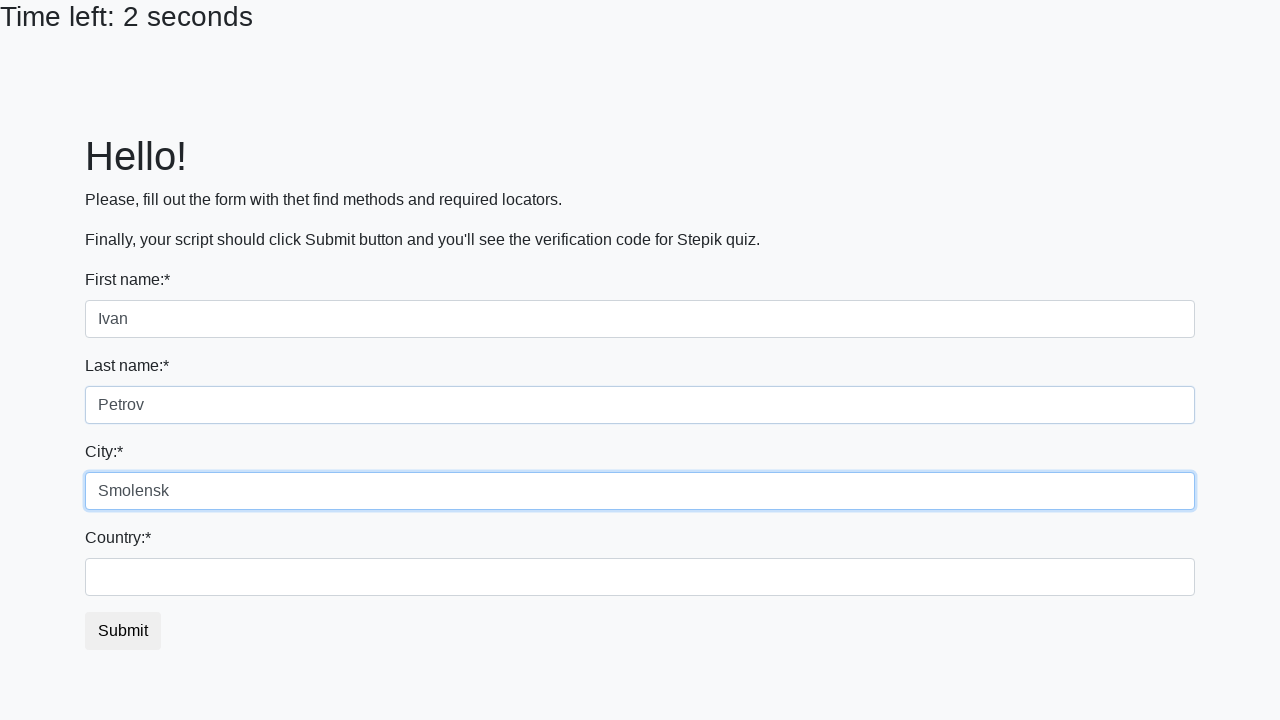

Filled country field with 'Russia' on #country
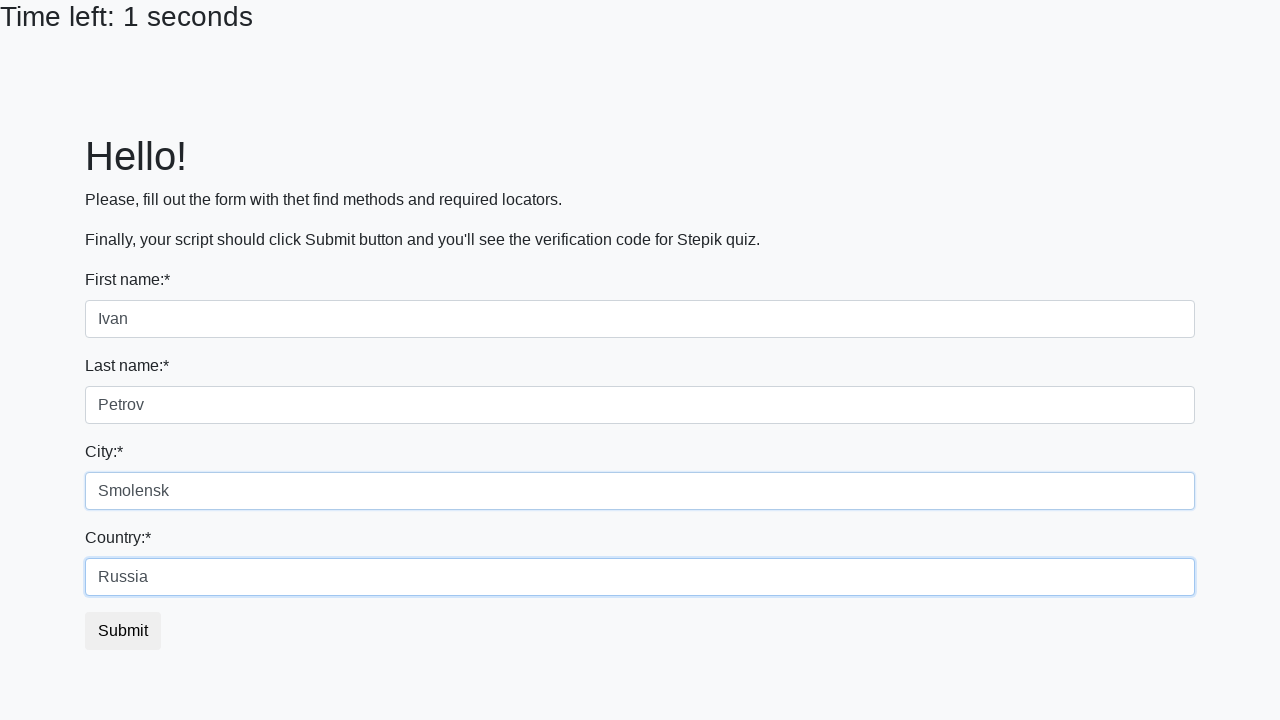

Clicked submit button to complete form submission at (123, 631) on button.btn
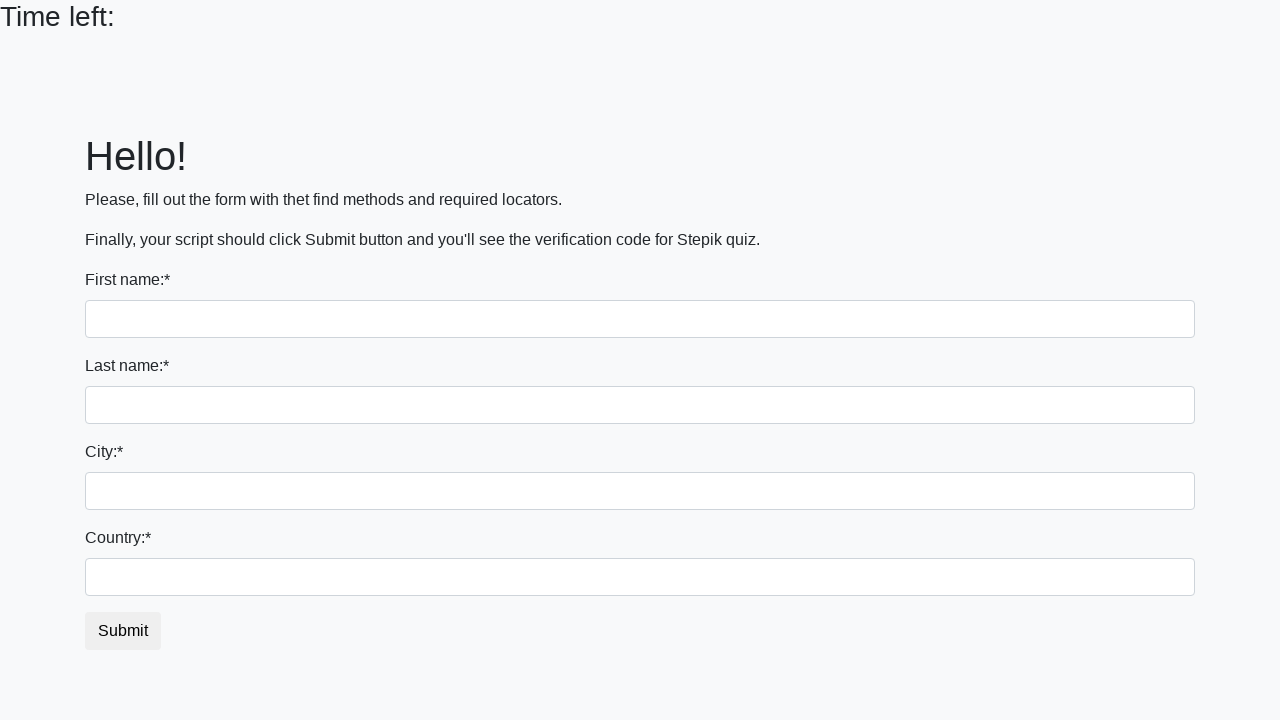

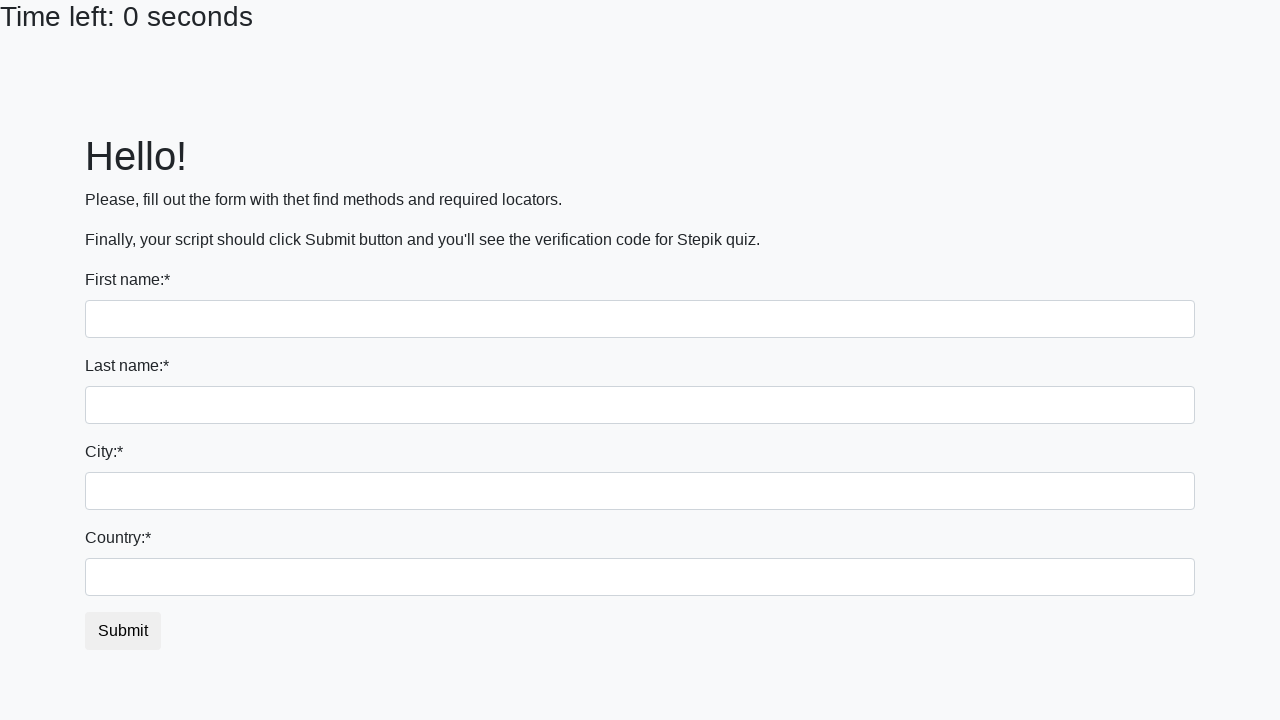